Tests datepicker functionality by filling in a date value in the datepicker input field

Starting URL: https://testautomationpractice.blogspot.com/

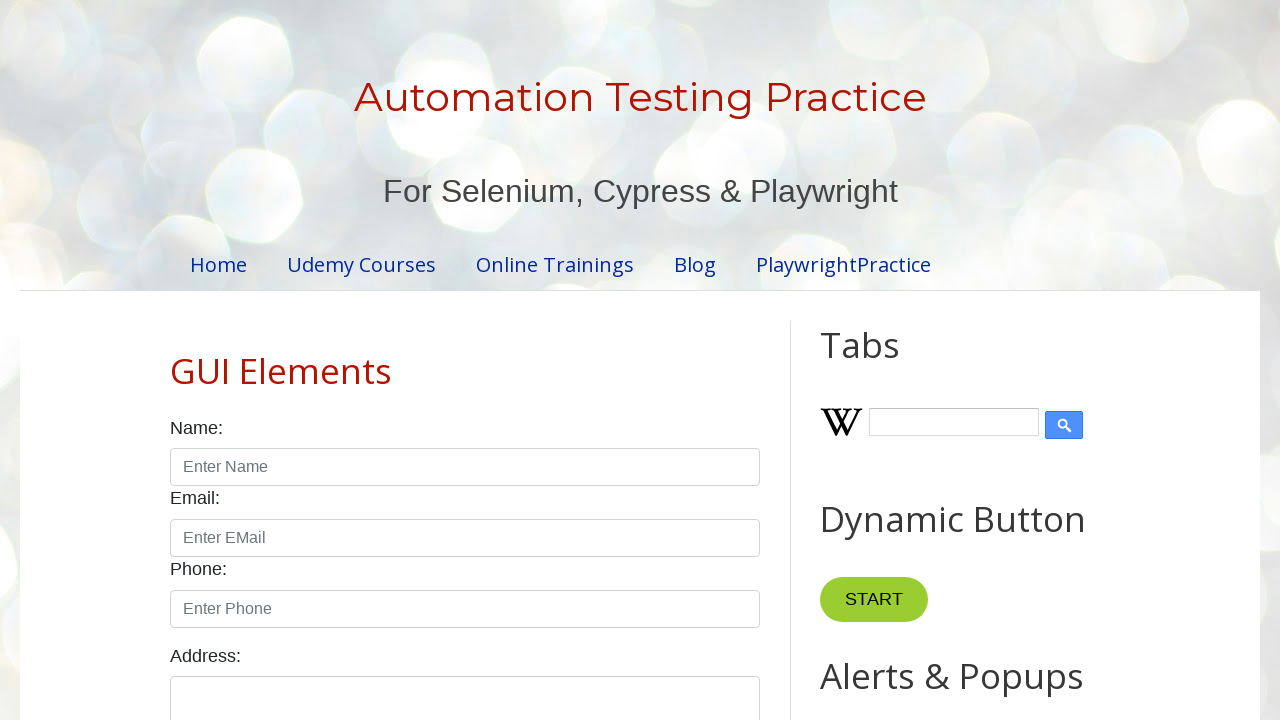

Filled datepicker input field with date '11/04/2022' on #datepicker
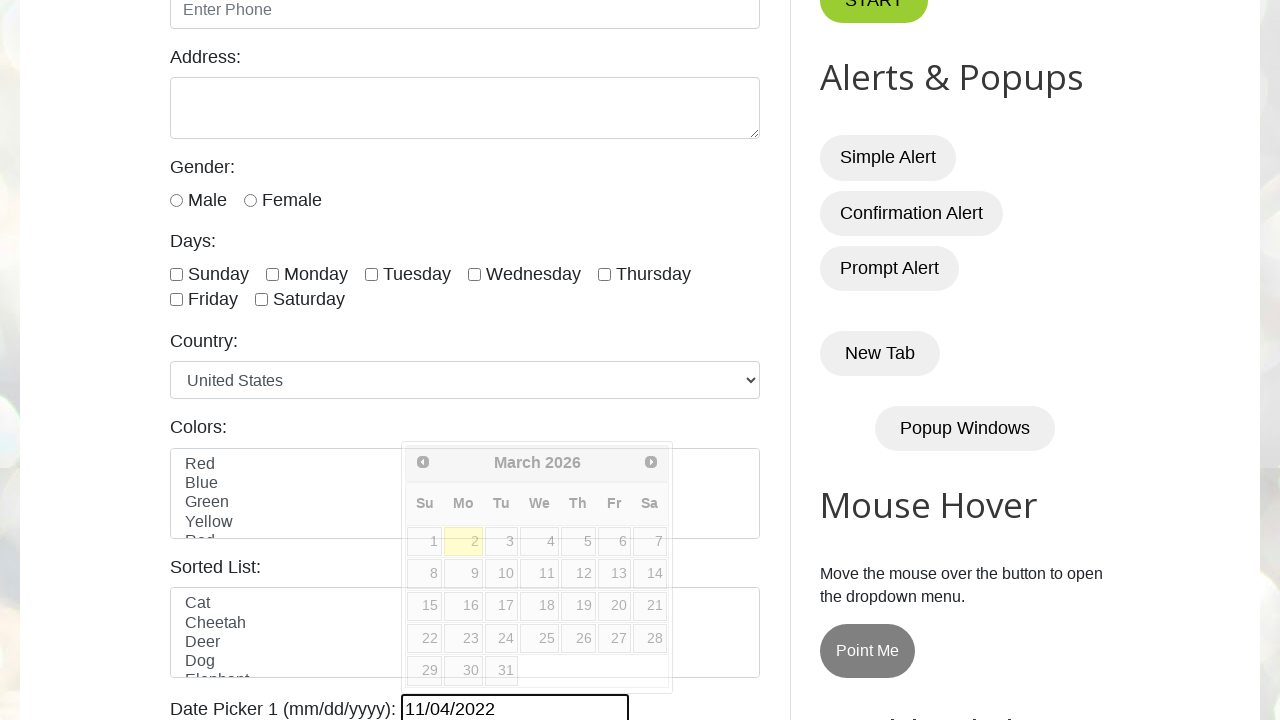

Waited 3 seconds for date to be processed
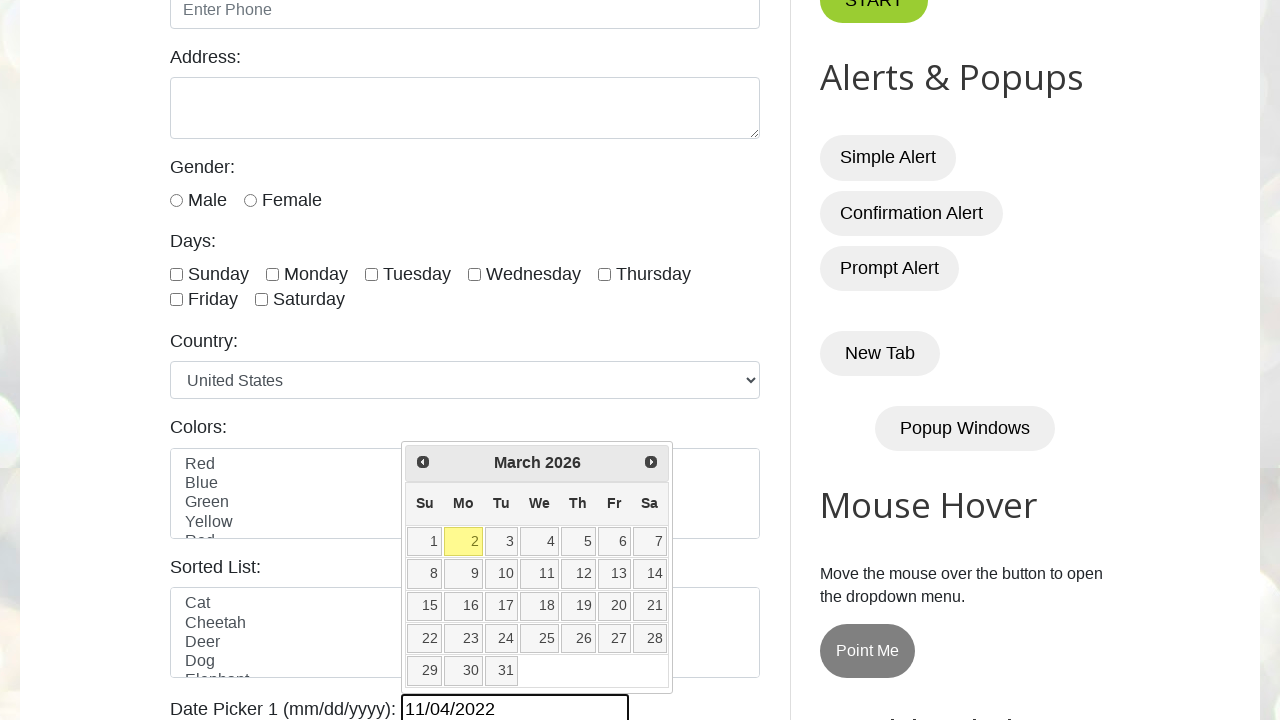

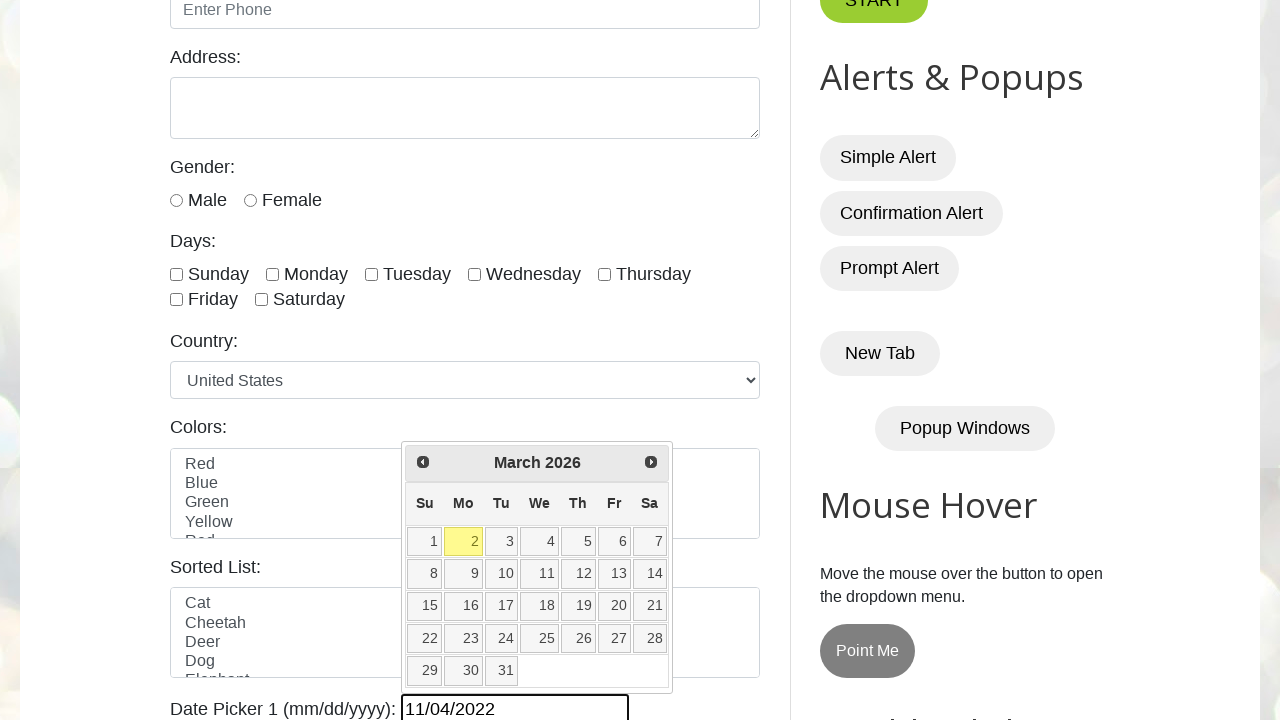